Navigates to the PROS Lab website and maximizes the window, then verifies the page title matches expected value.

Starting URL: http://pros.unicam.it/

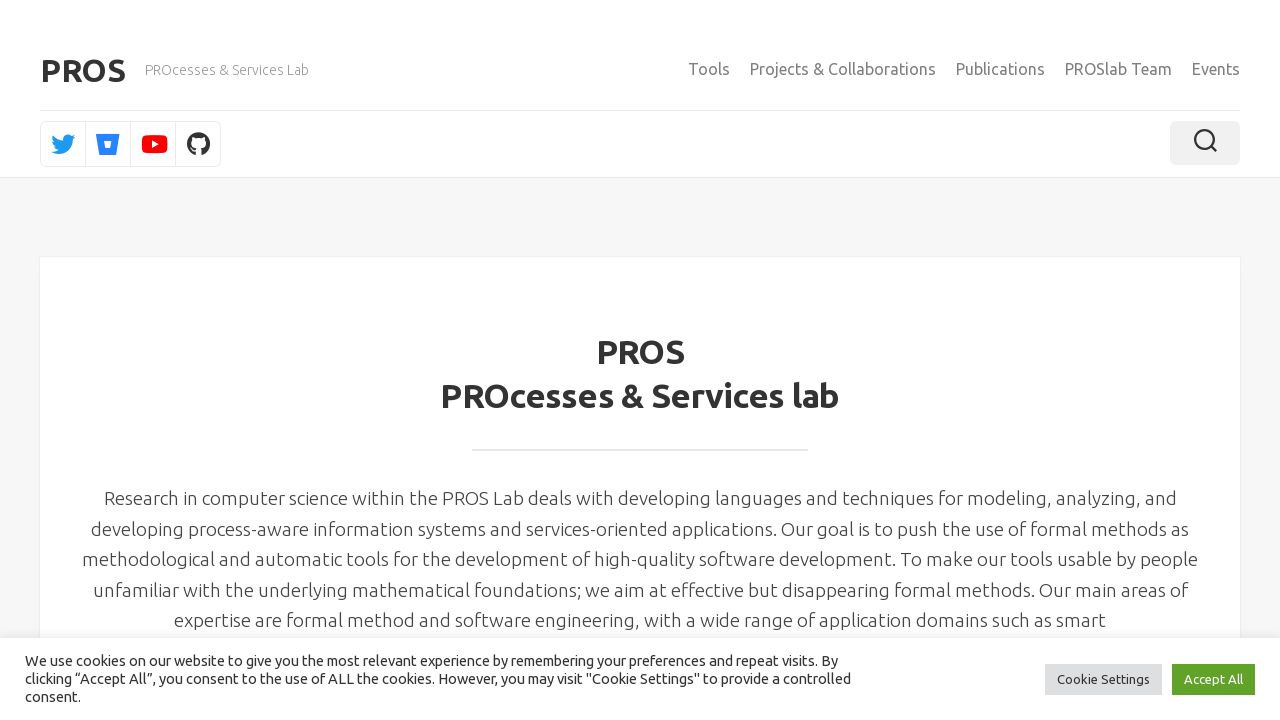

Set viewport size to 1920x1080
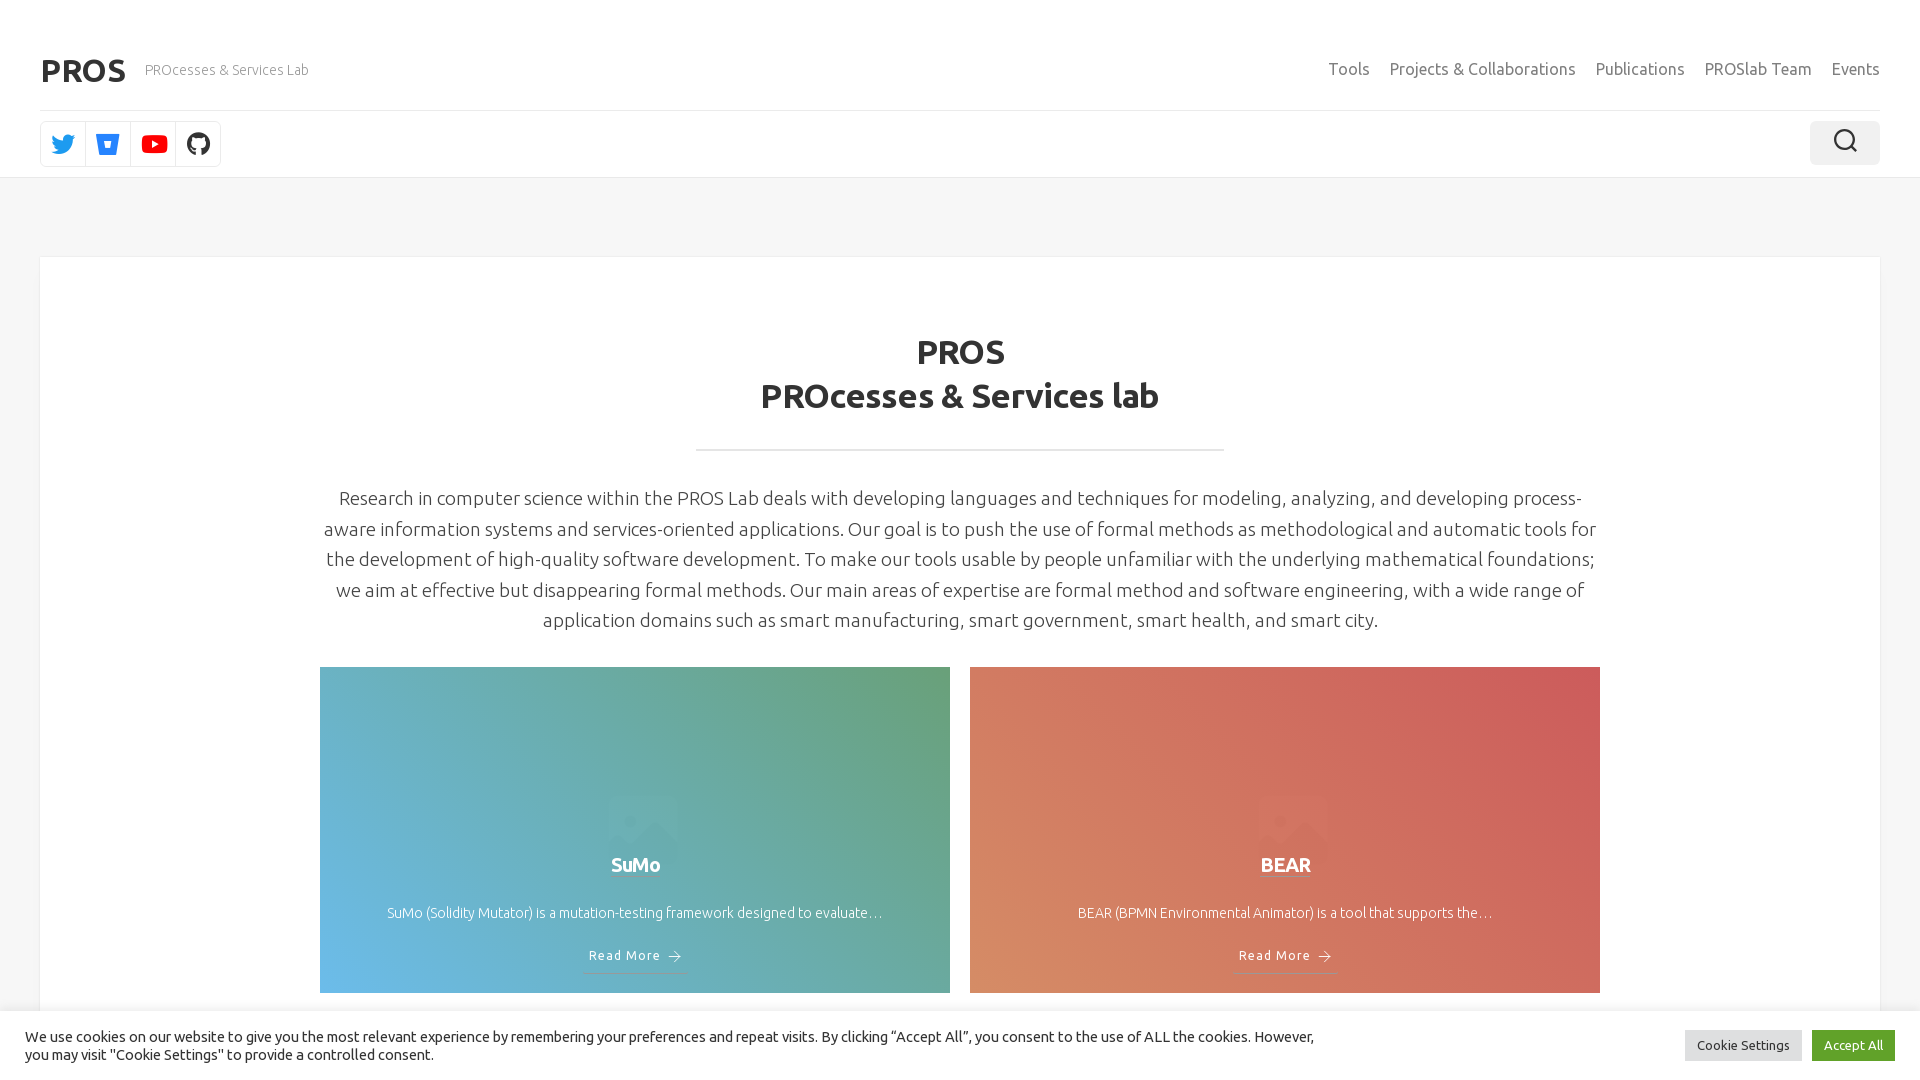

Waited for page to reach domcontentloaded state
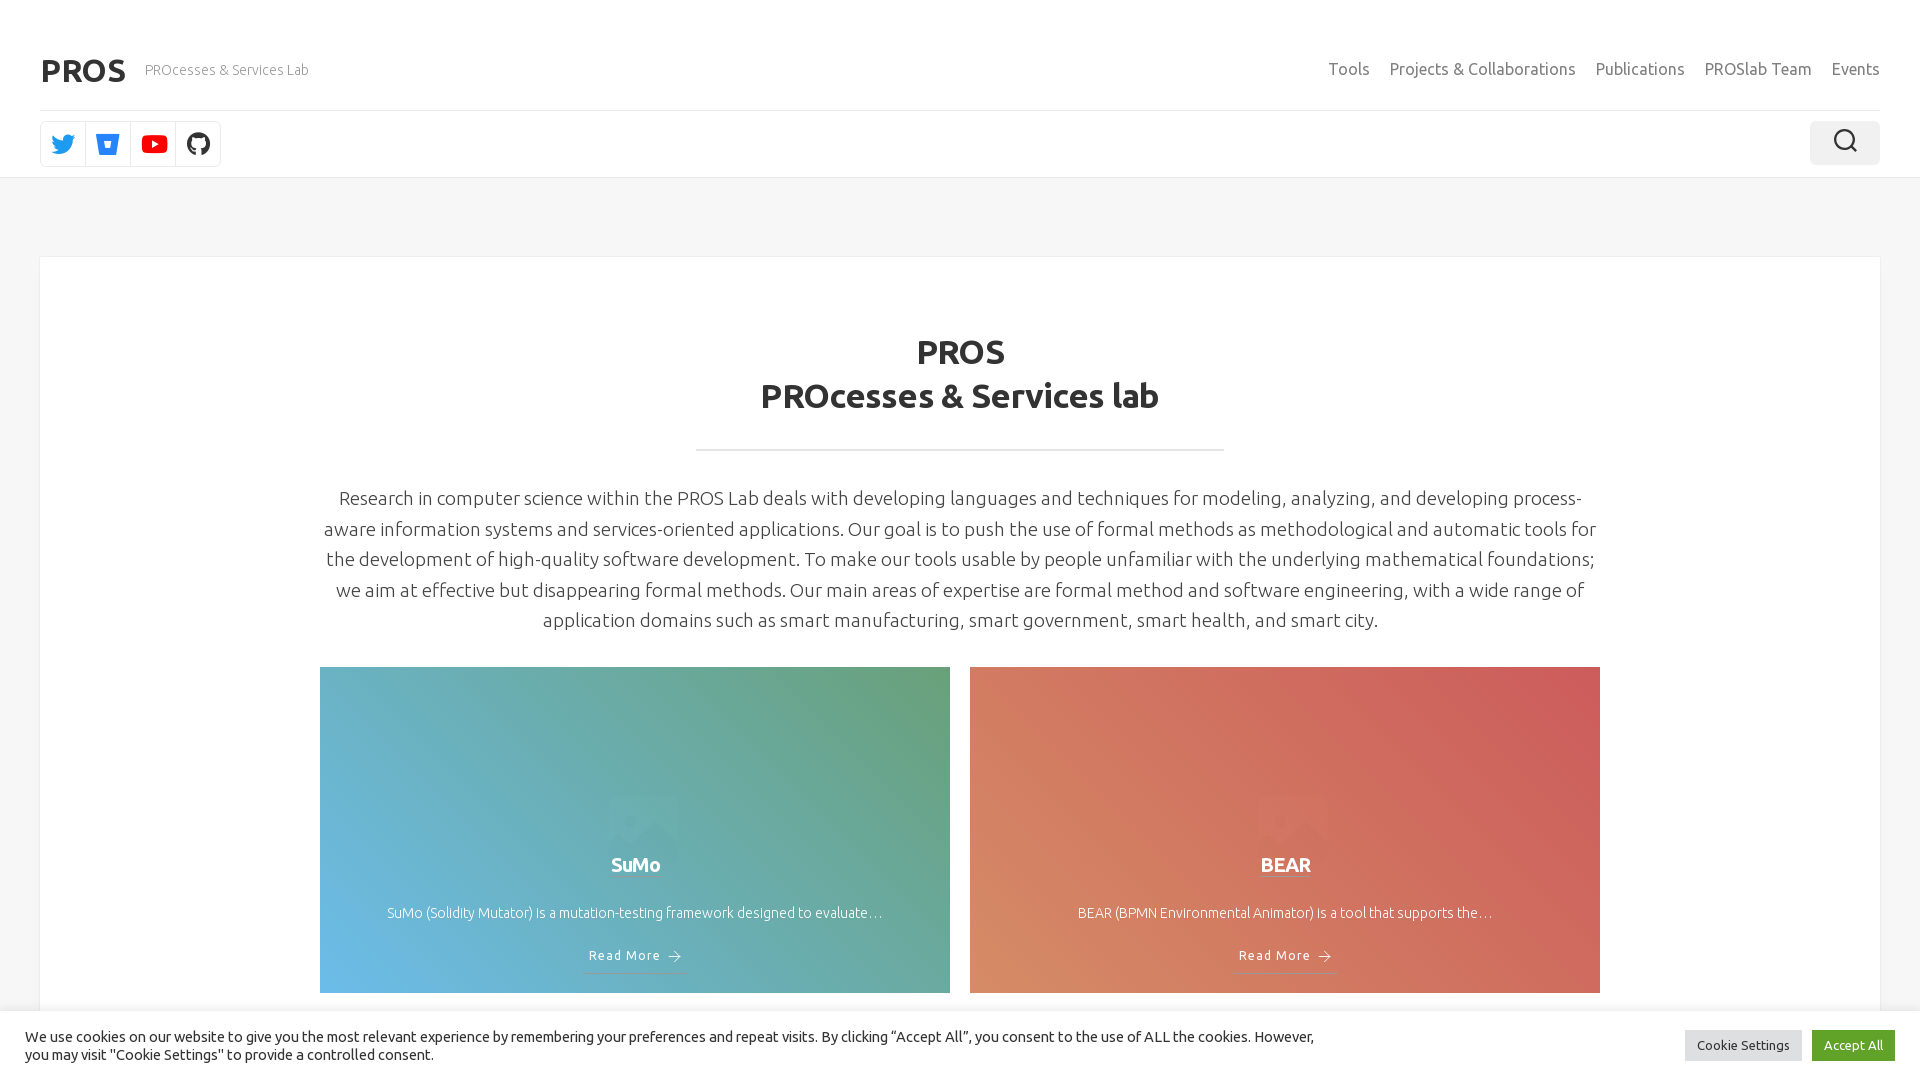

Retrieved page title: 'PROS – PROcesses & Services Lab'
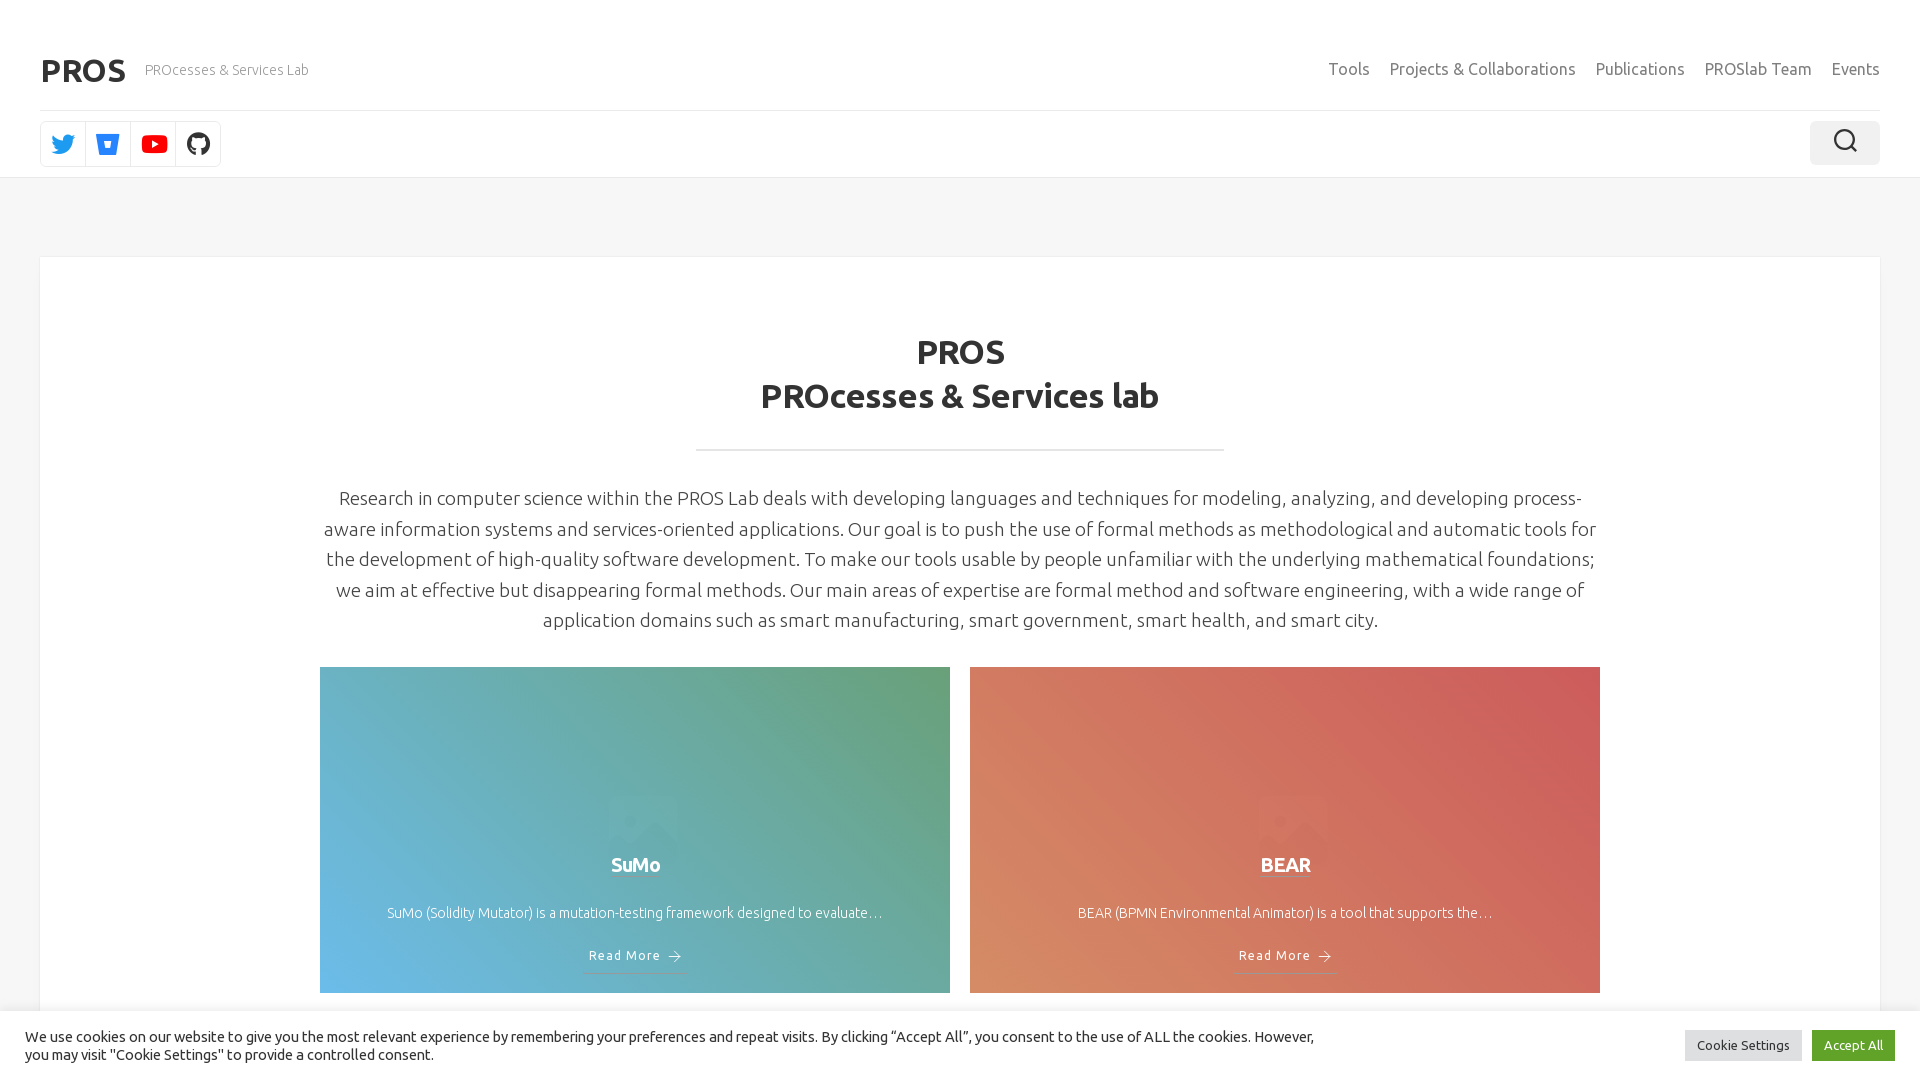

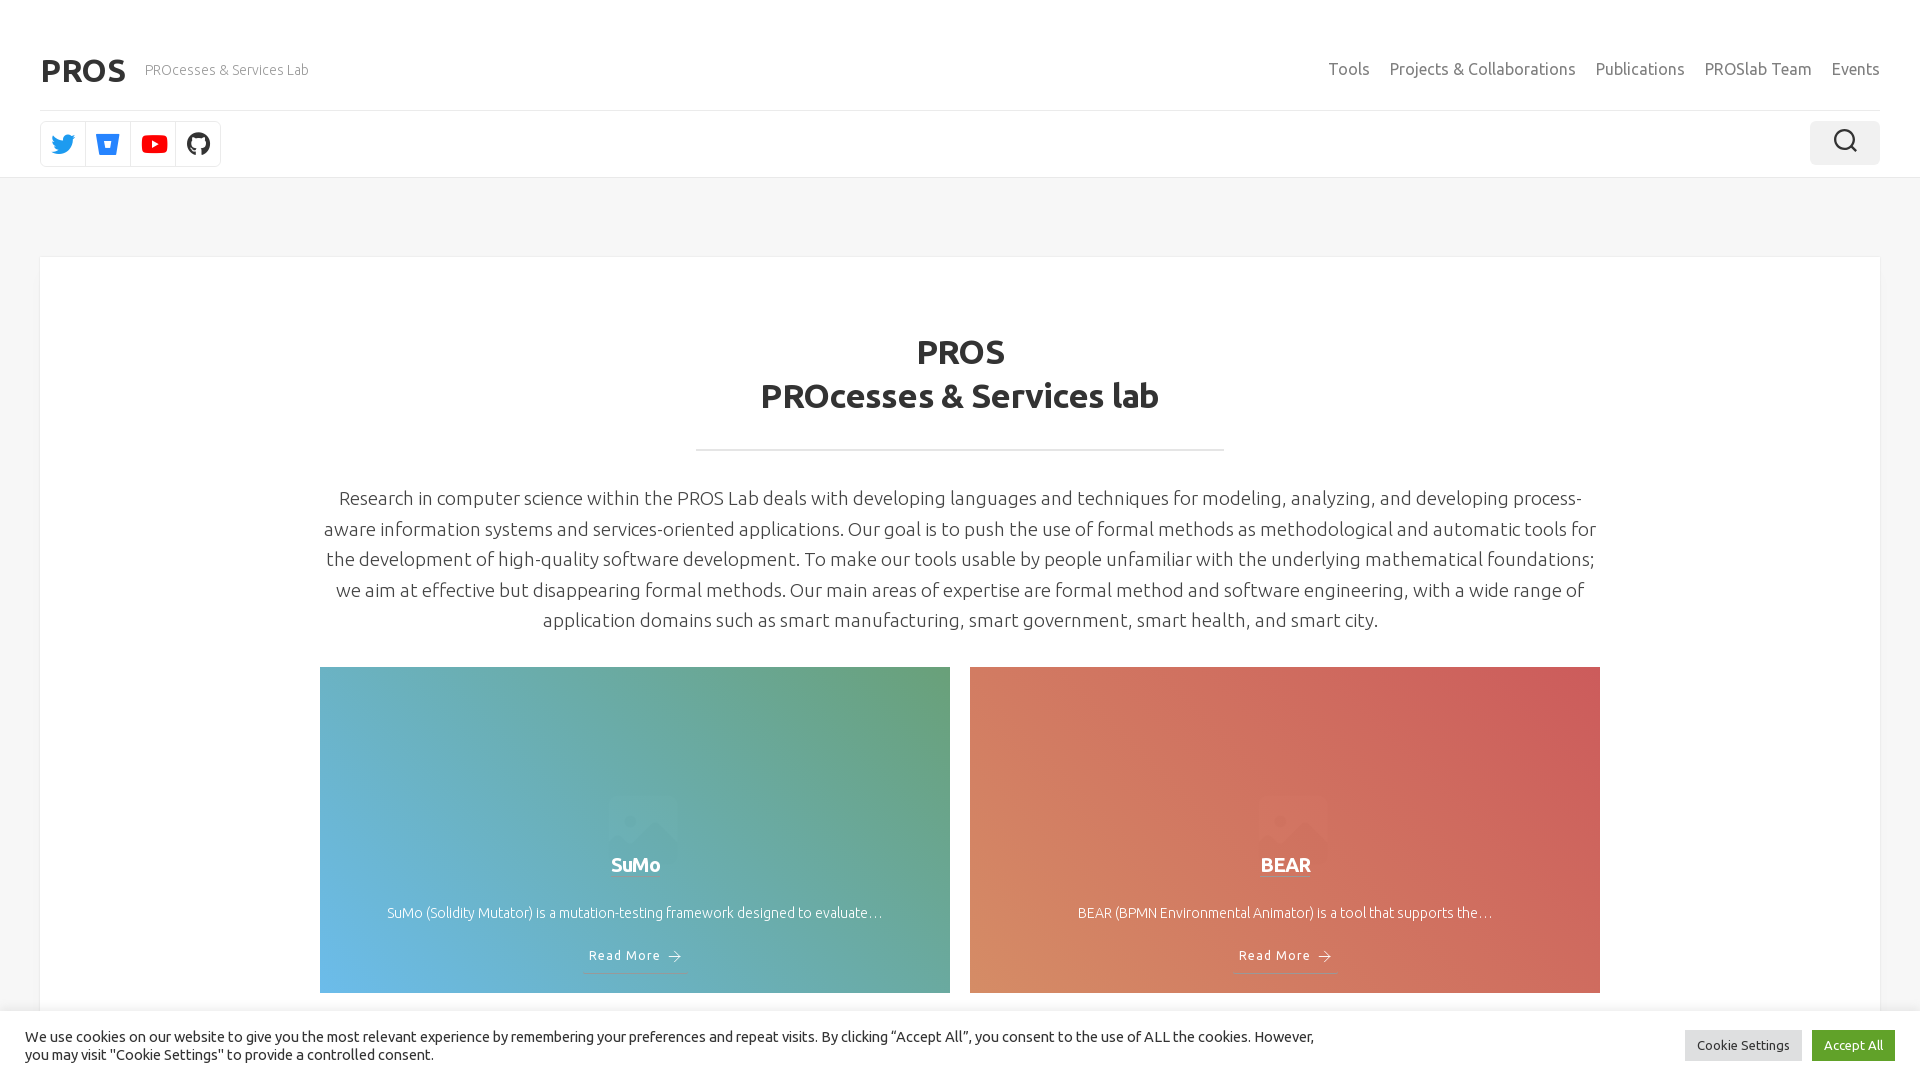